Adds a todo item labeled for screenshot testing and verifies it was added

Starting URL: https://demo.playwright.dev/todomvc

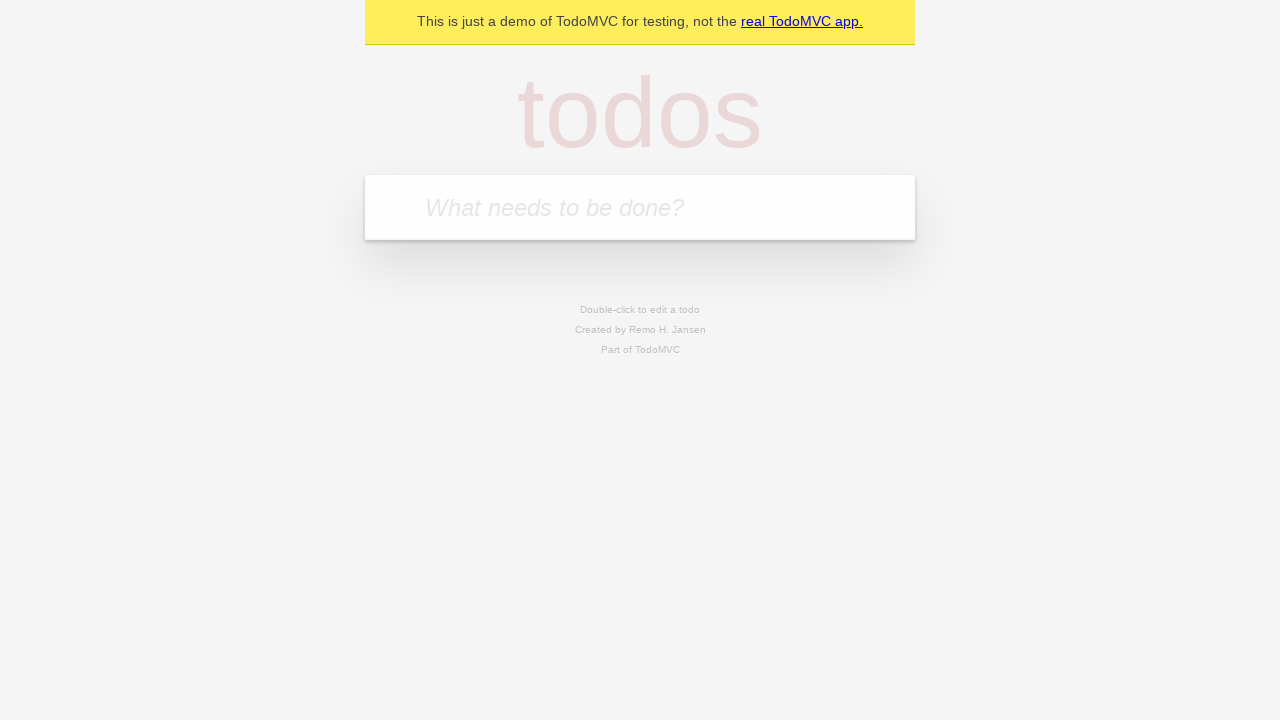

Filled todo input field with 'Screenshot test' on internal:attr=[placeholder="What needs to be done?"i]
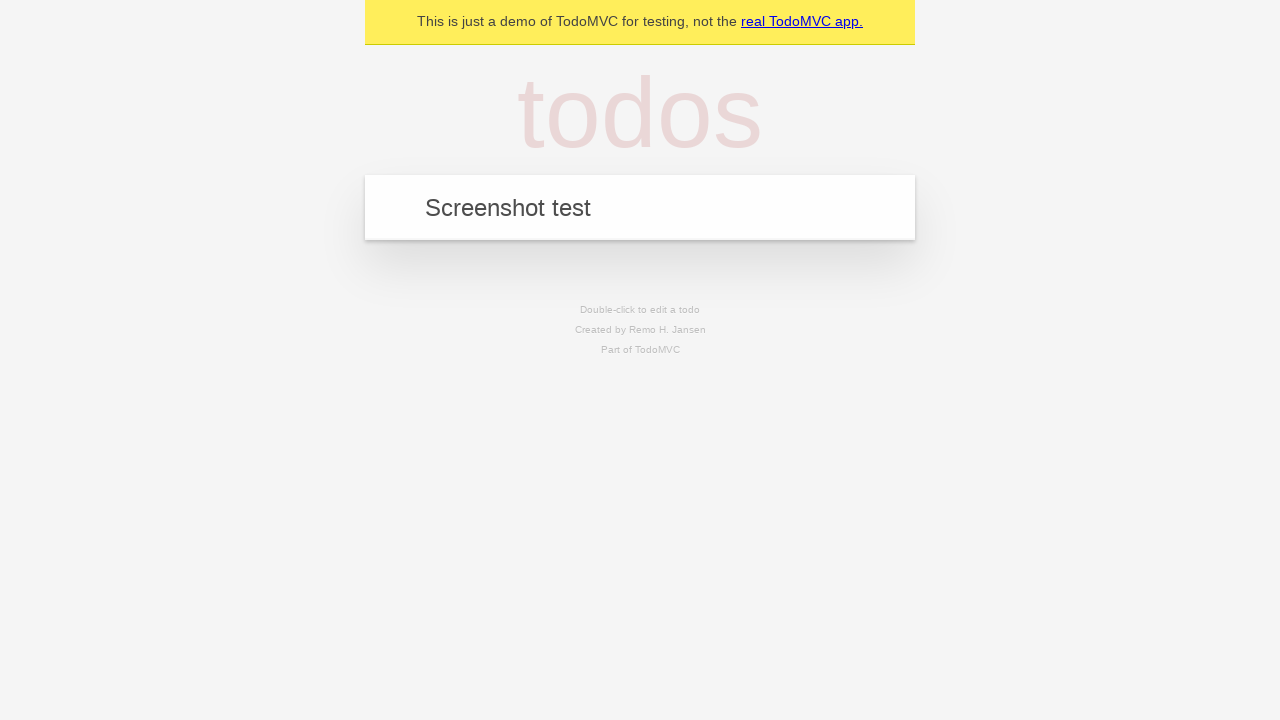

Pressed Enter to add the todo item on internal:attr=[placeholder="What needs to be done?"i]
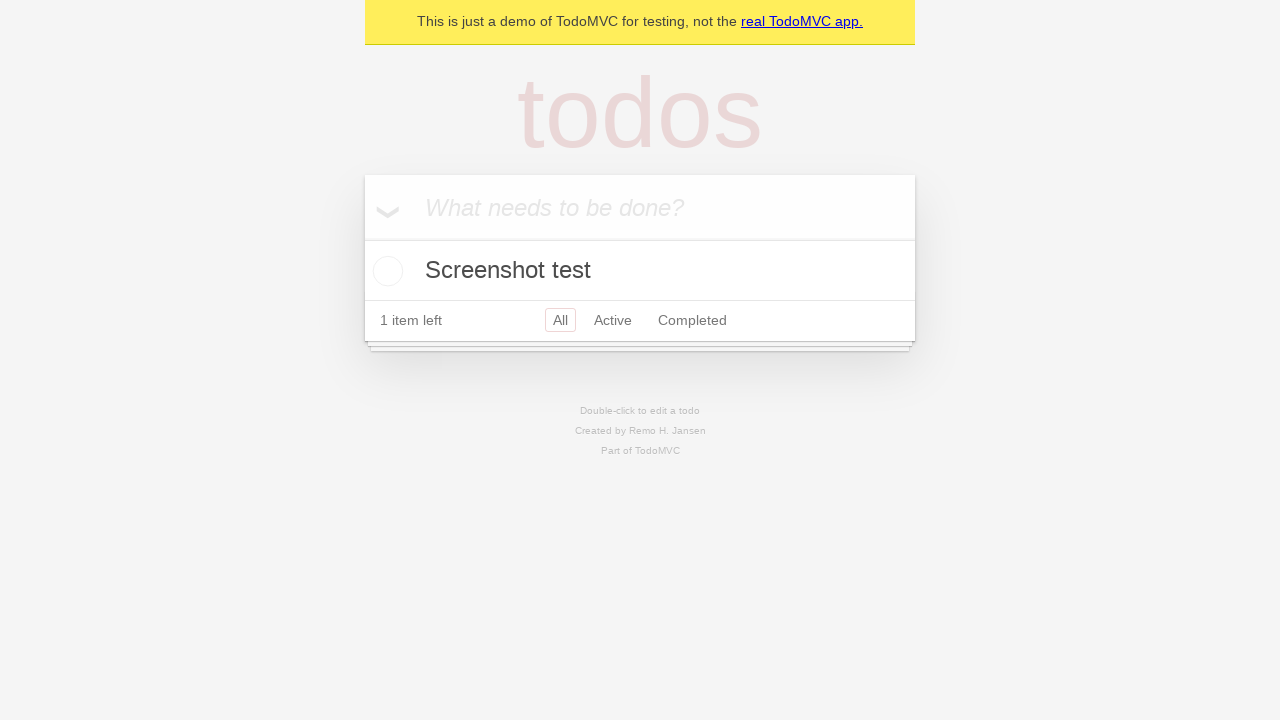

Verified todo item appeared on the page
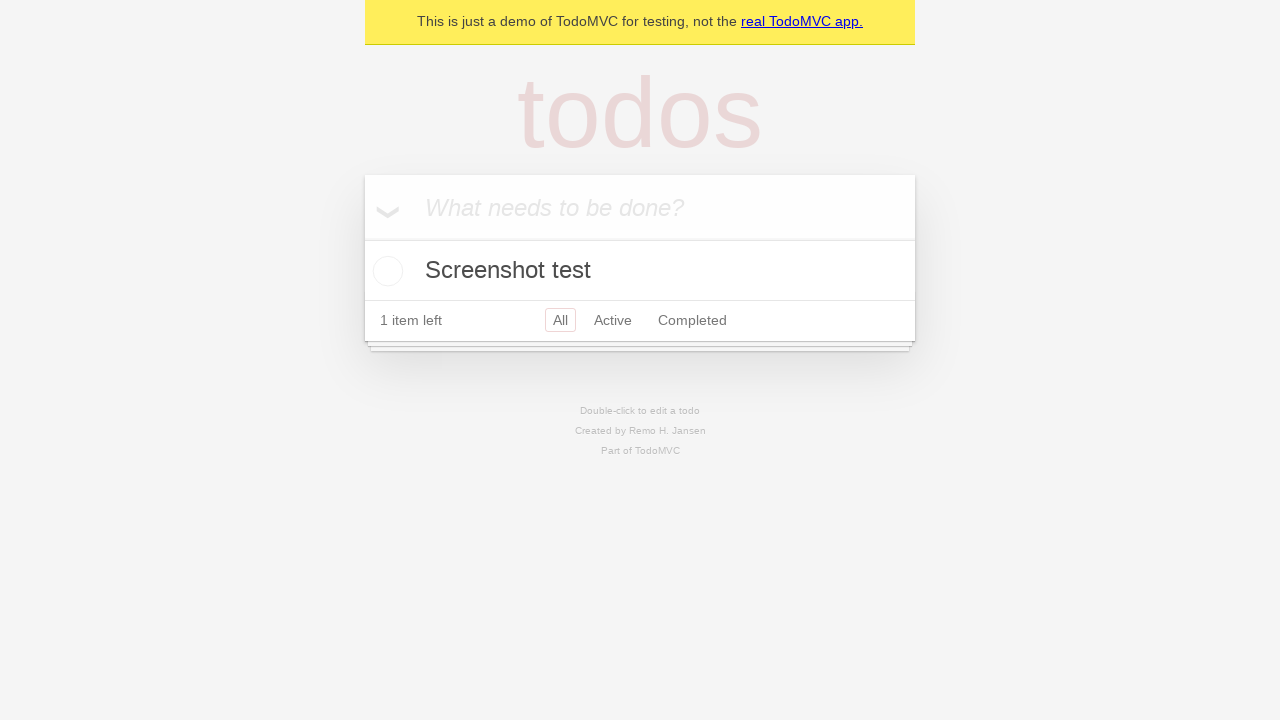

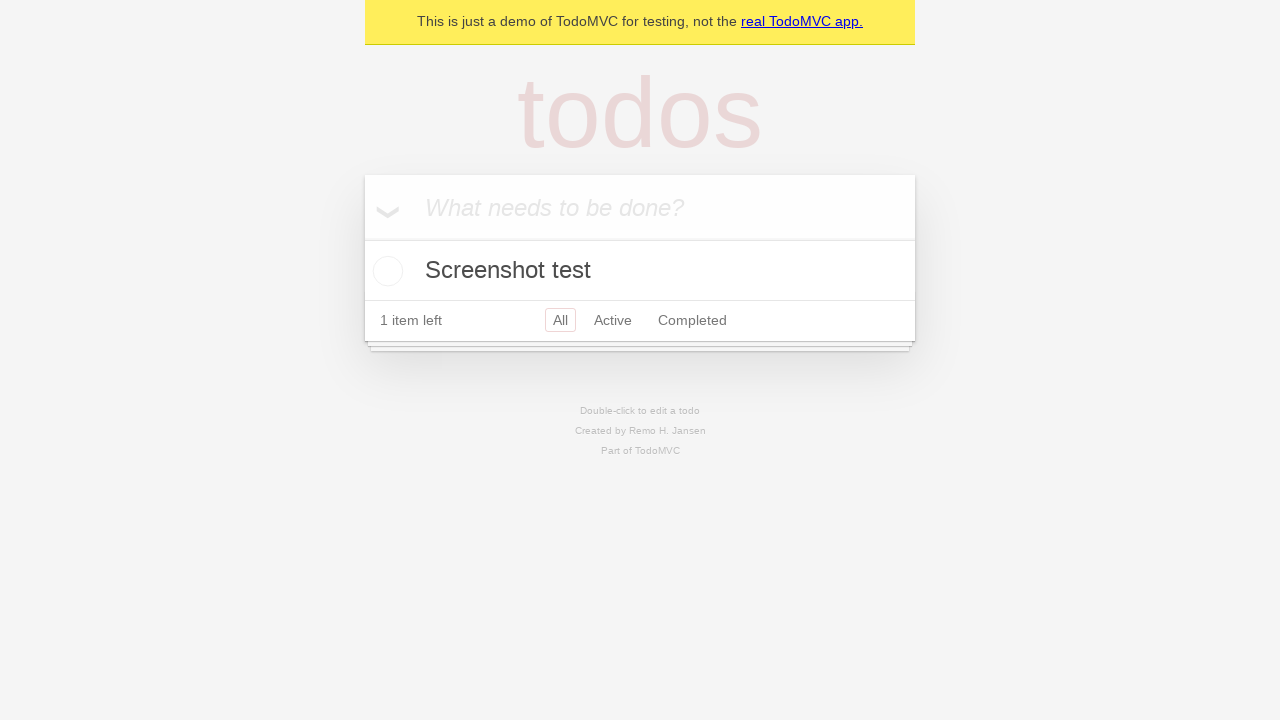